Tests drag and drop functionality by clicking and holding a draggable element and moving it to a droppable target area

Starting URL: https://crossbrowsertesting.github.io/drag-and-drop

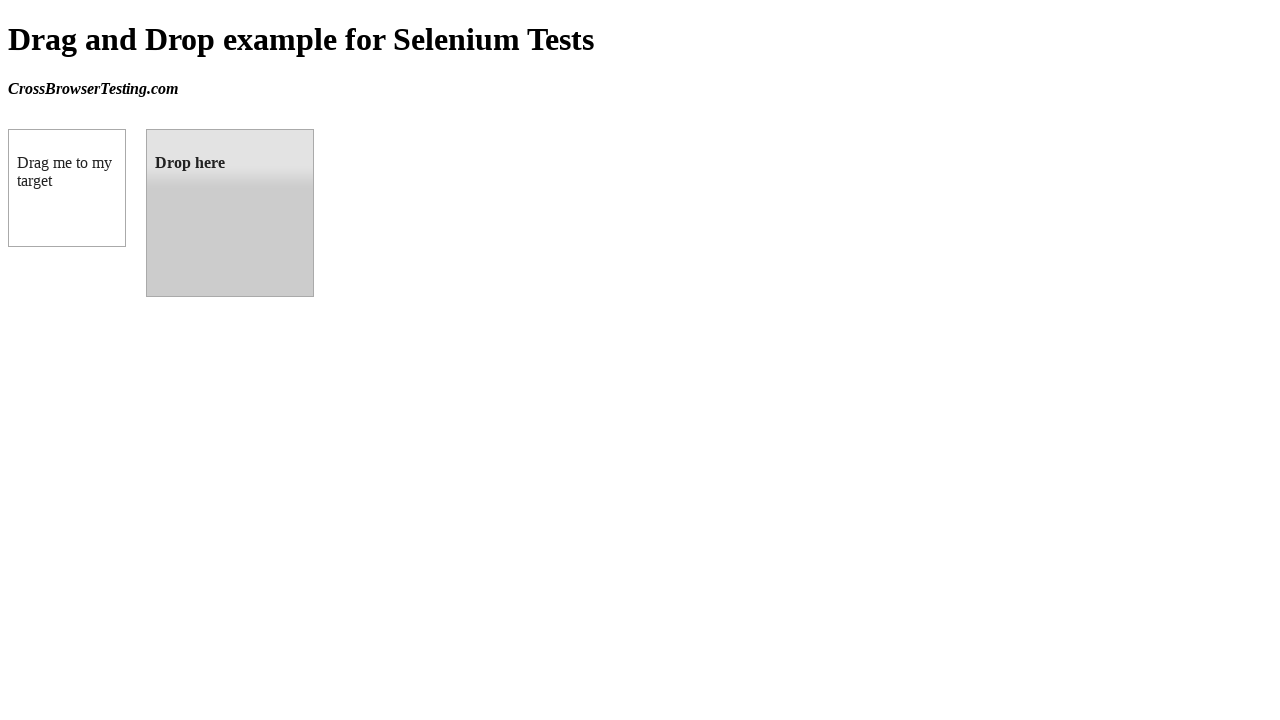

Navigated to drag and drop test page
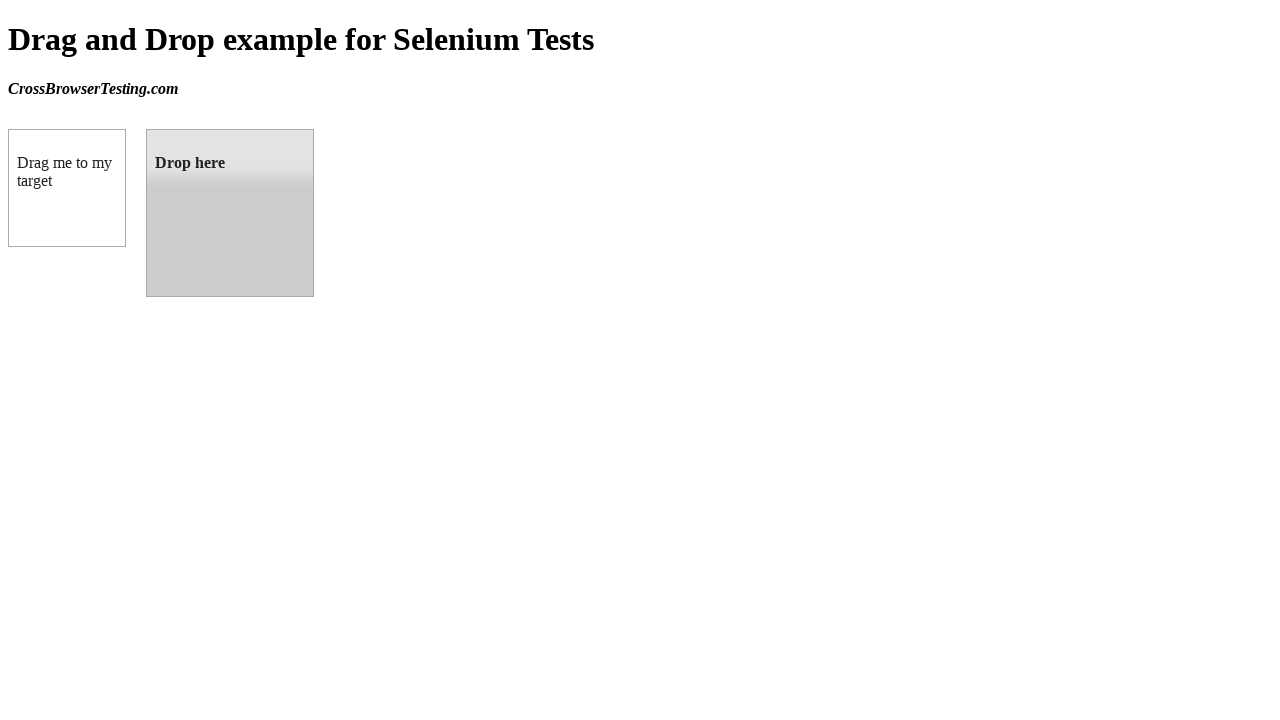

Located draggable source element
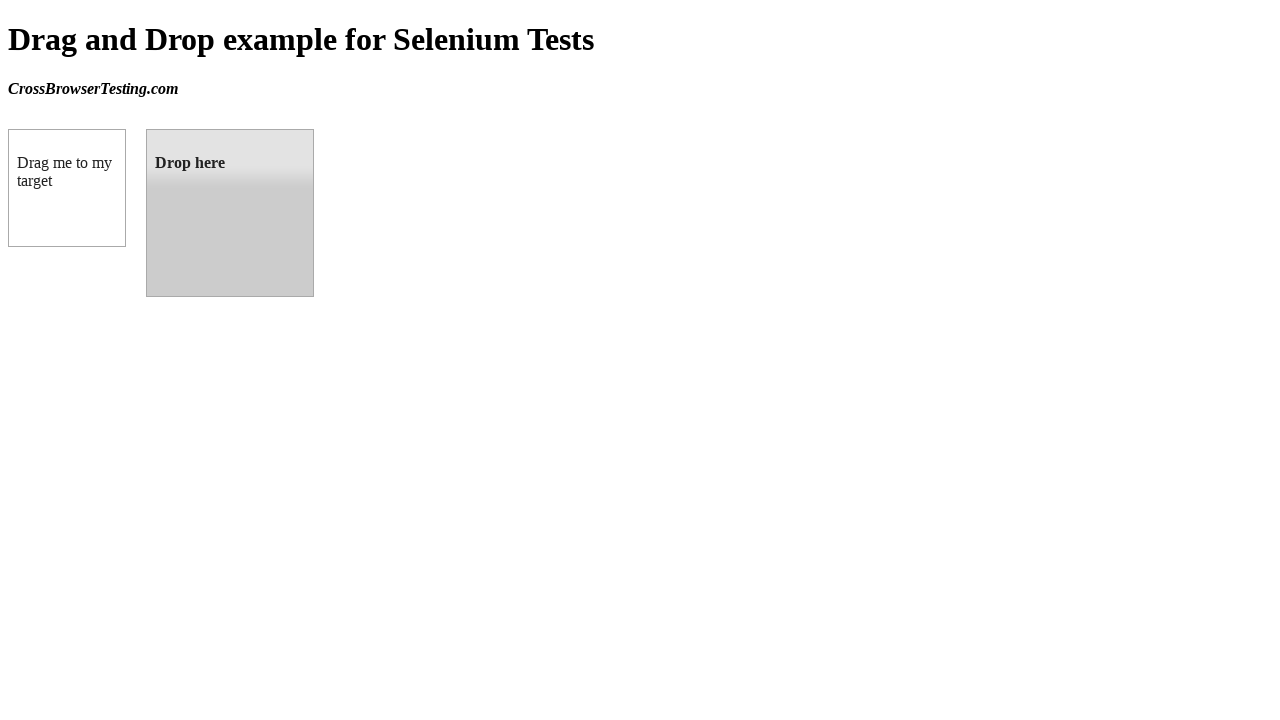

Located droppable target element
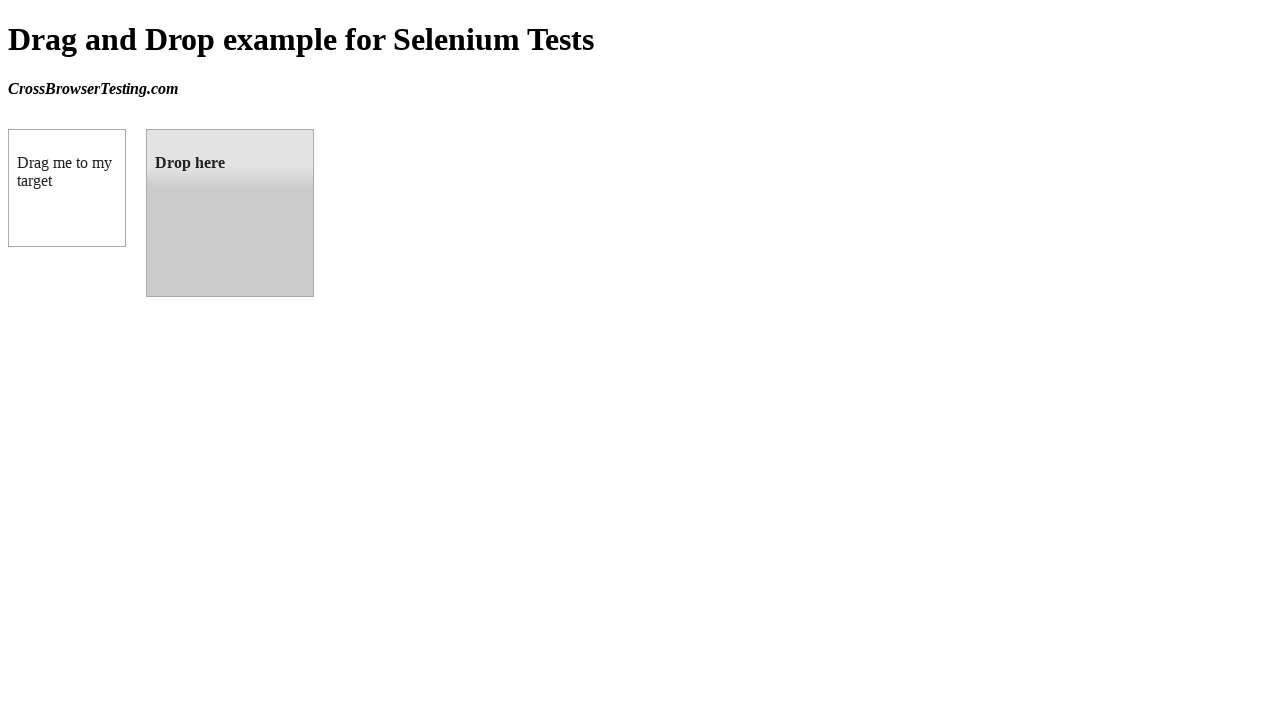

Dragged source element to target droppable area at (230, 213)
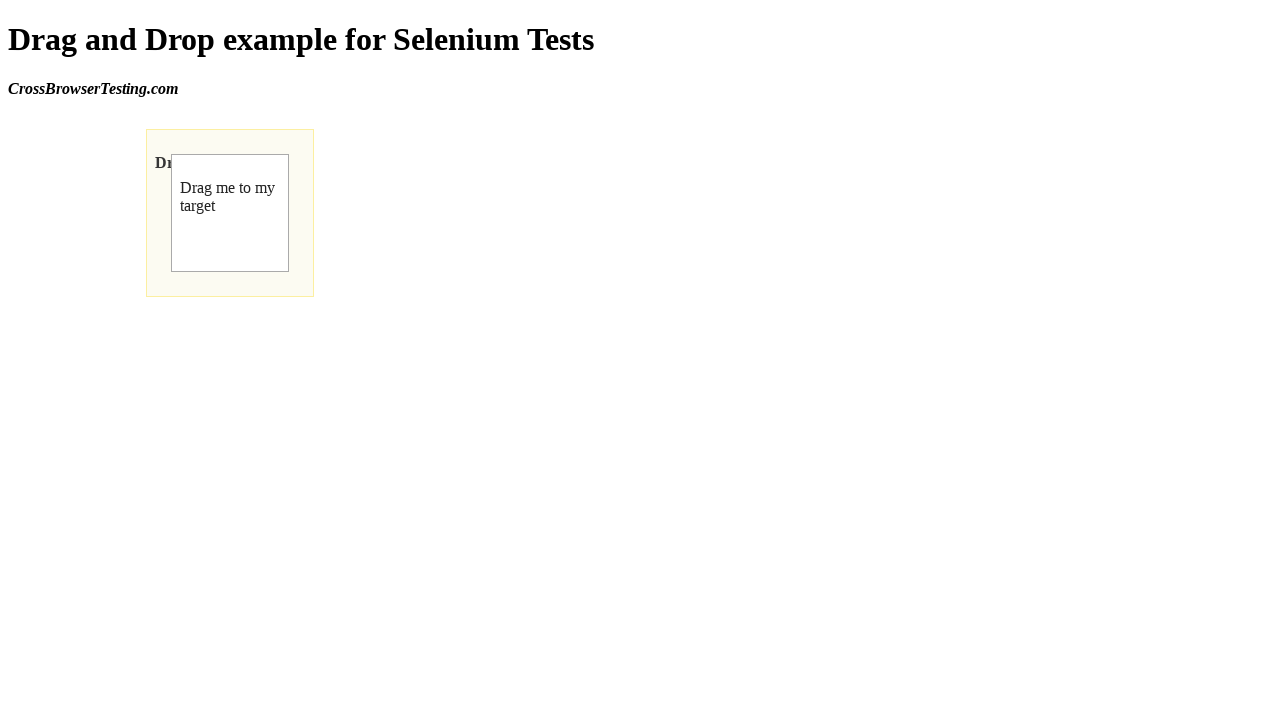

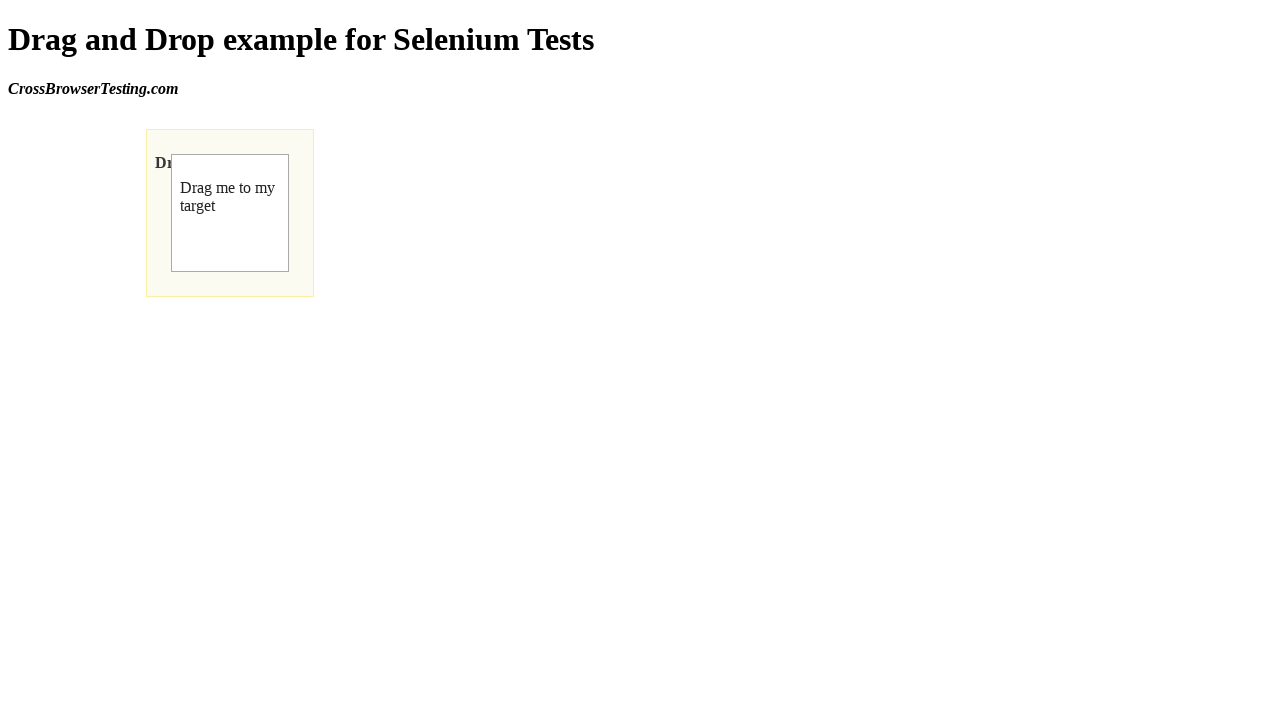